Tests course search functionality on Stepik by entering "Java" as search term and clicking the search button

Starting URL: https://stepik.org/catalog

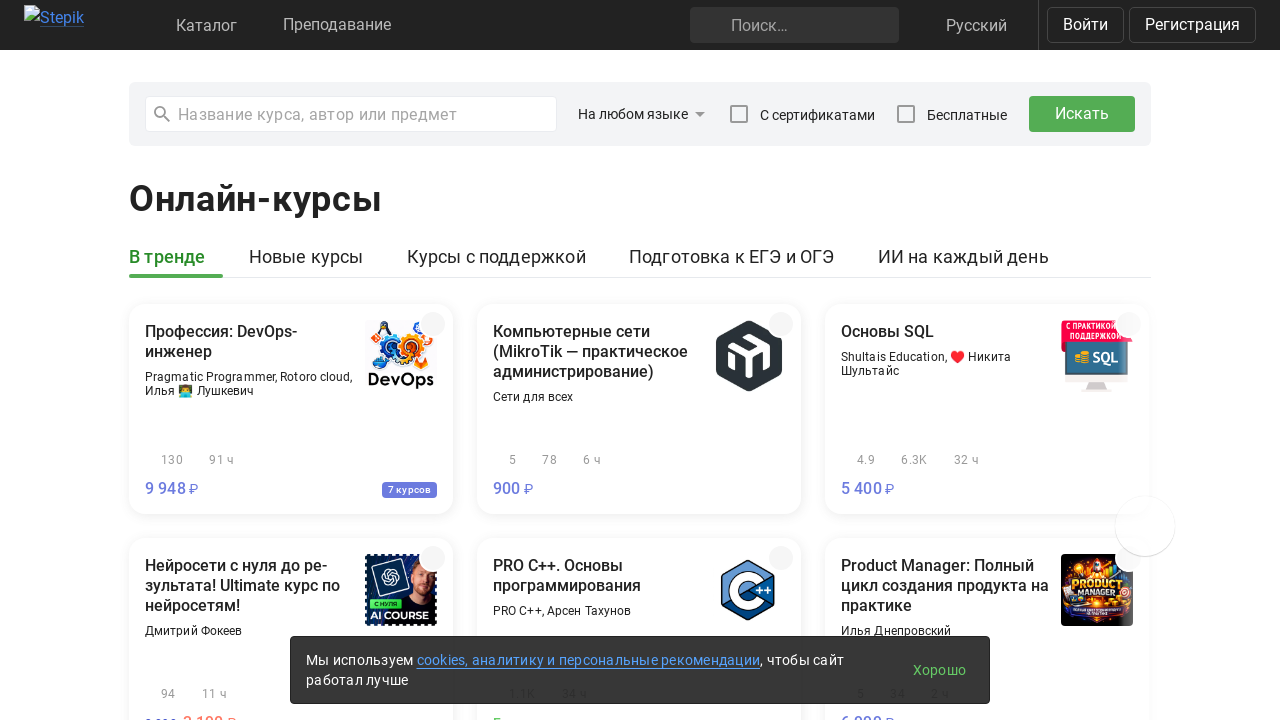

Entered 'Java' in search field on input.search-form__input
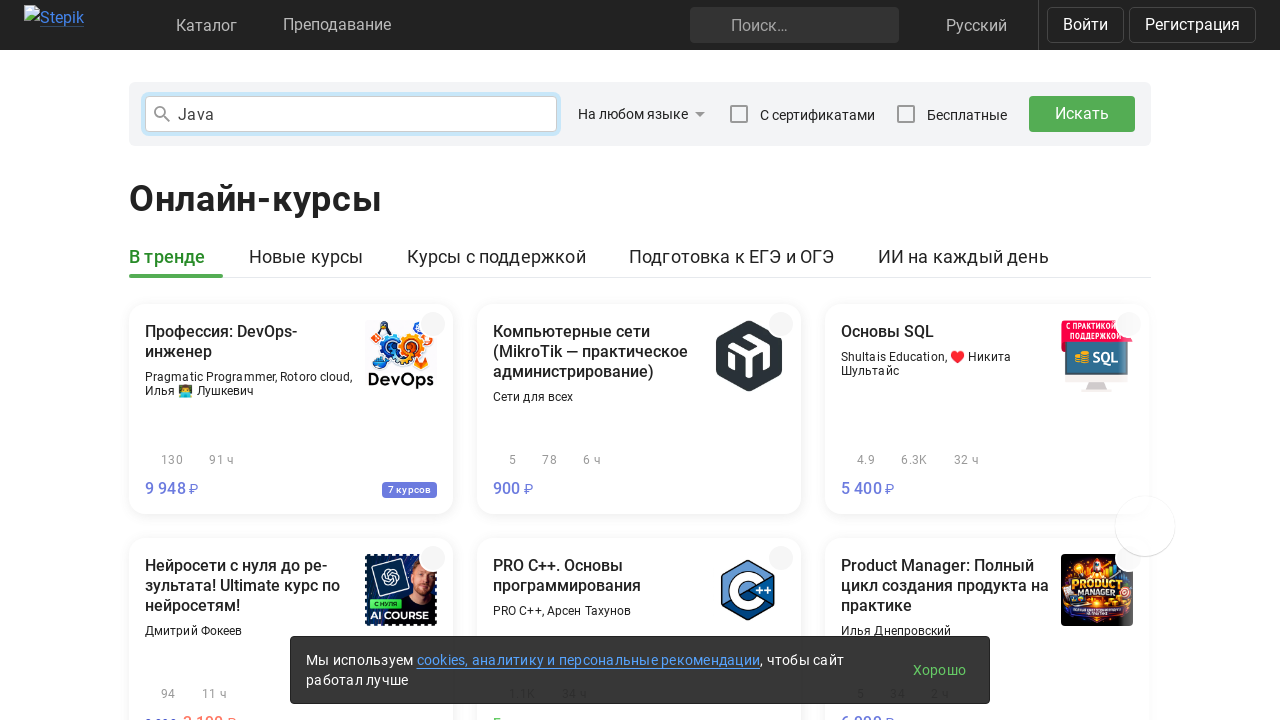

Clicked search button to search for Java courses at (1082, 114) on button.button_with-loader.search-form__submit
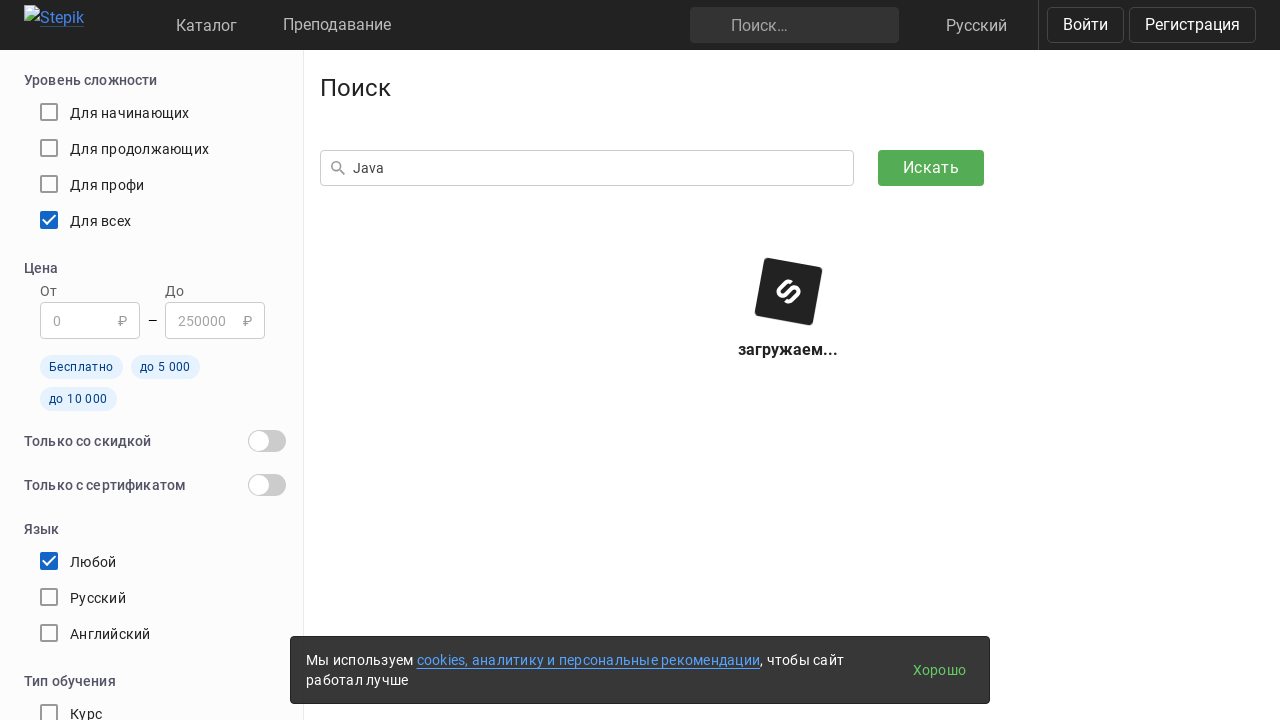

Search results loaded and network became idle
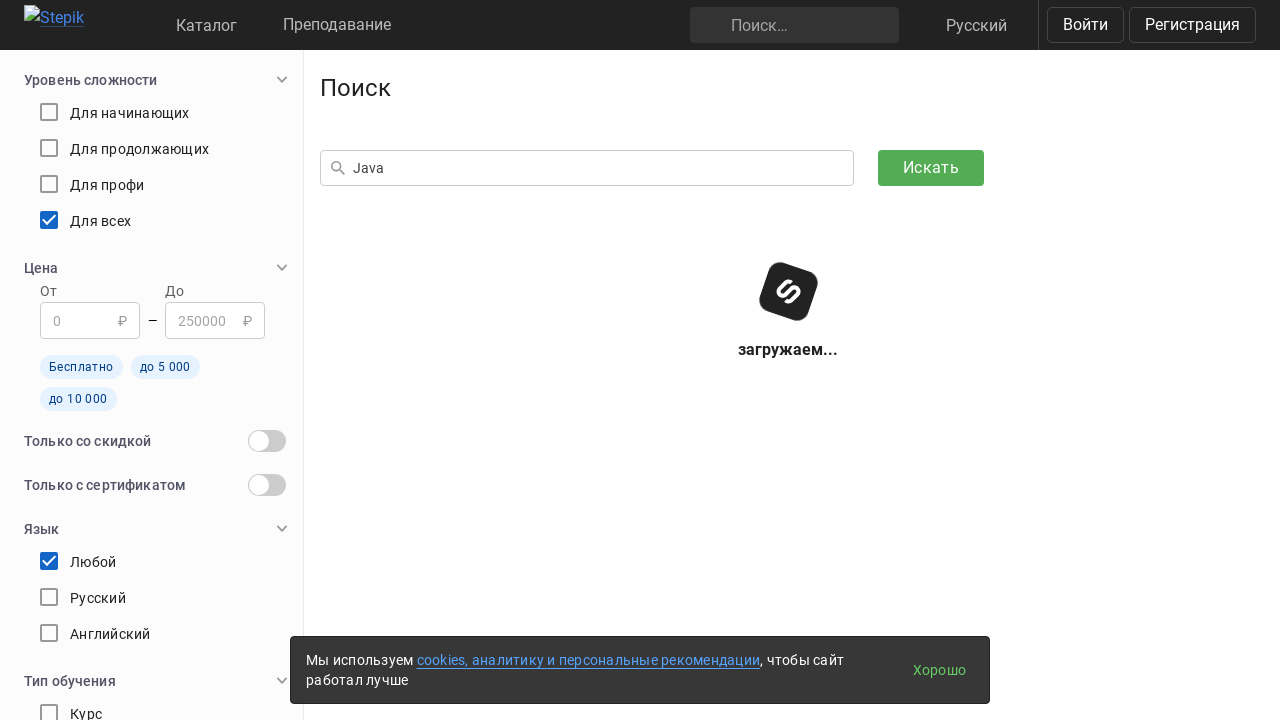

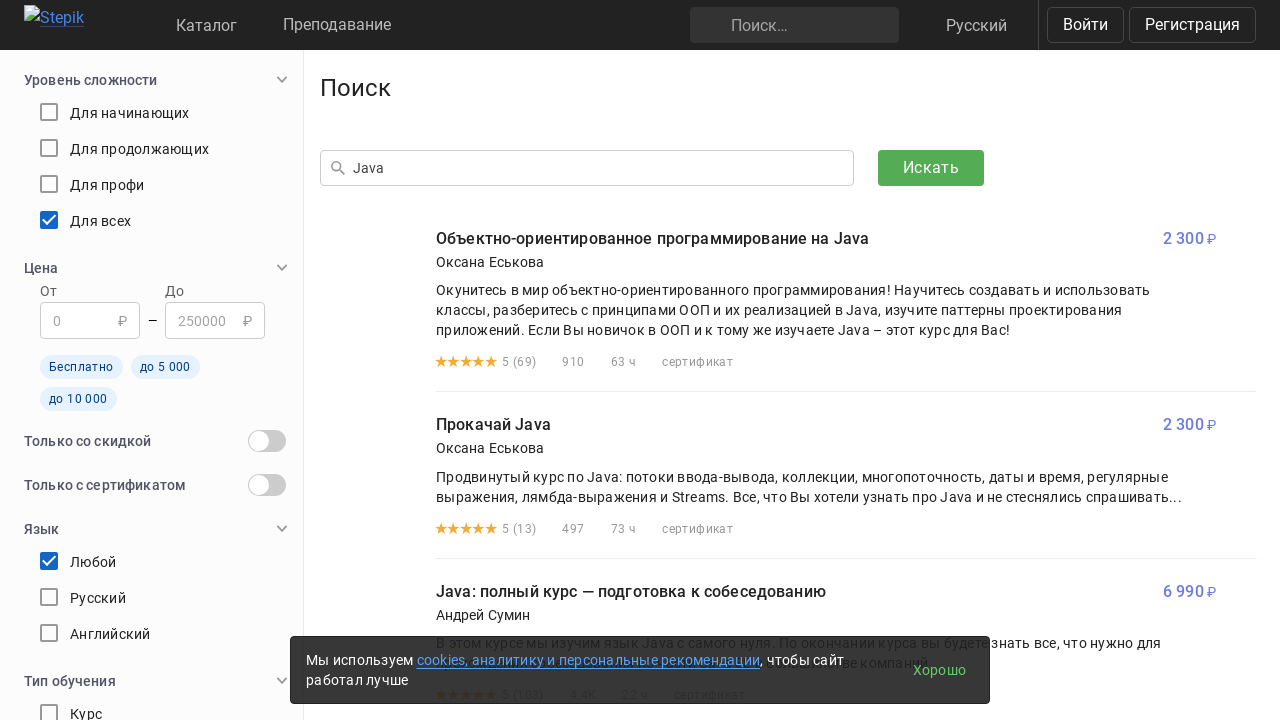